Tests autocomplete functionality by typing partial text and selecting a specific option from the dropdown suggestions

Starting URL: https://rahulshettyacademy.com/AutomationPractice/

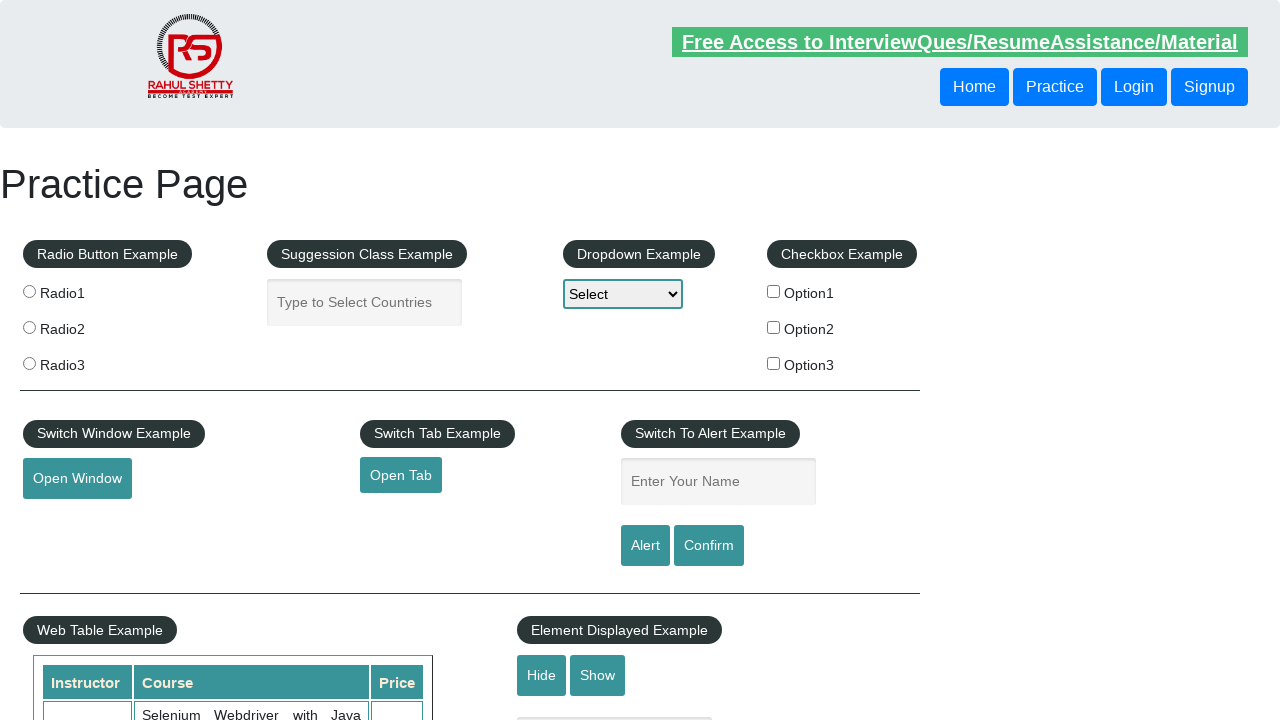

Filled autocomplete field with 'uni' on input#autocomplete
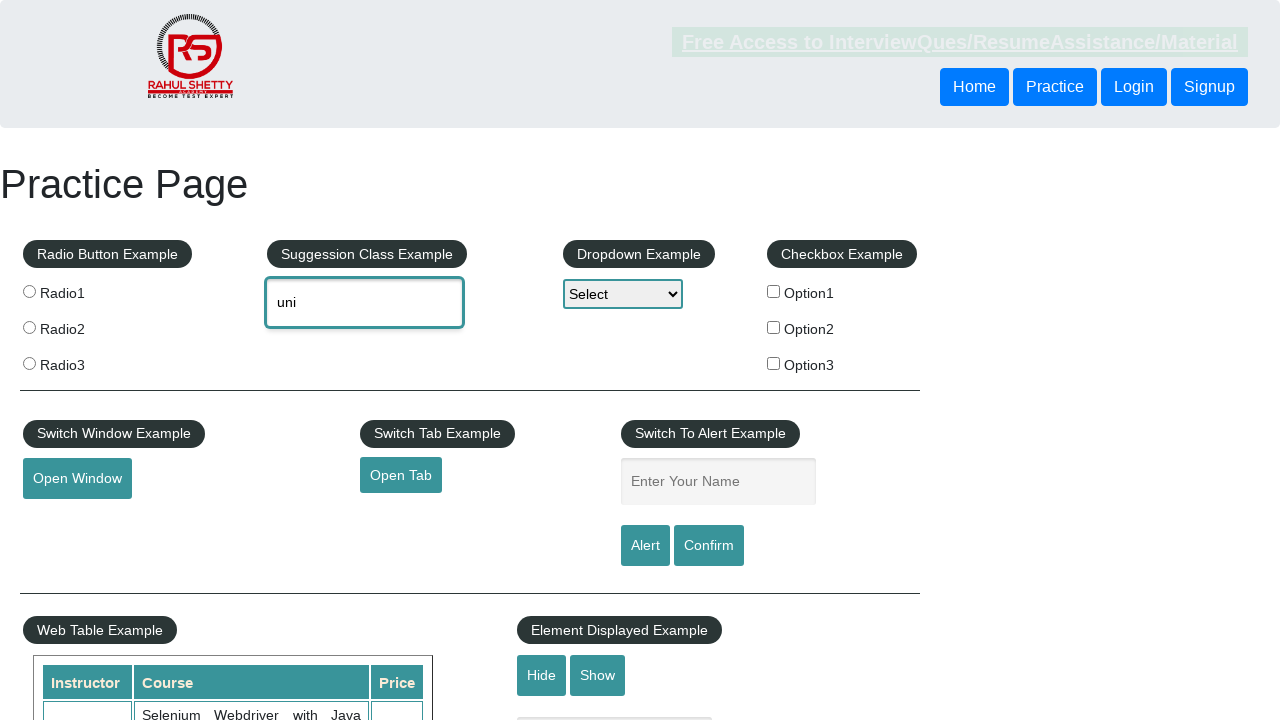

Dropdown suggestions appeared
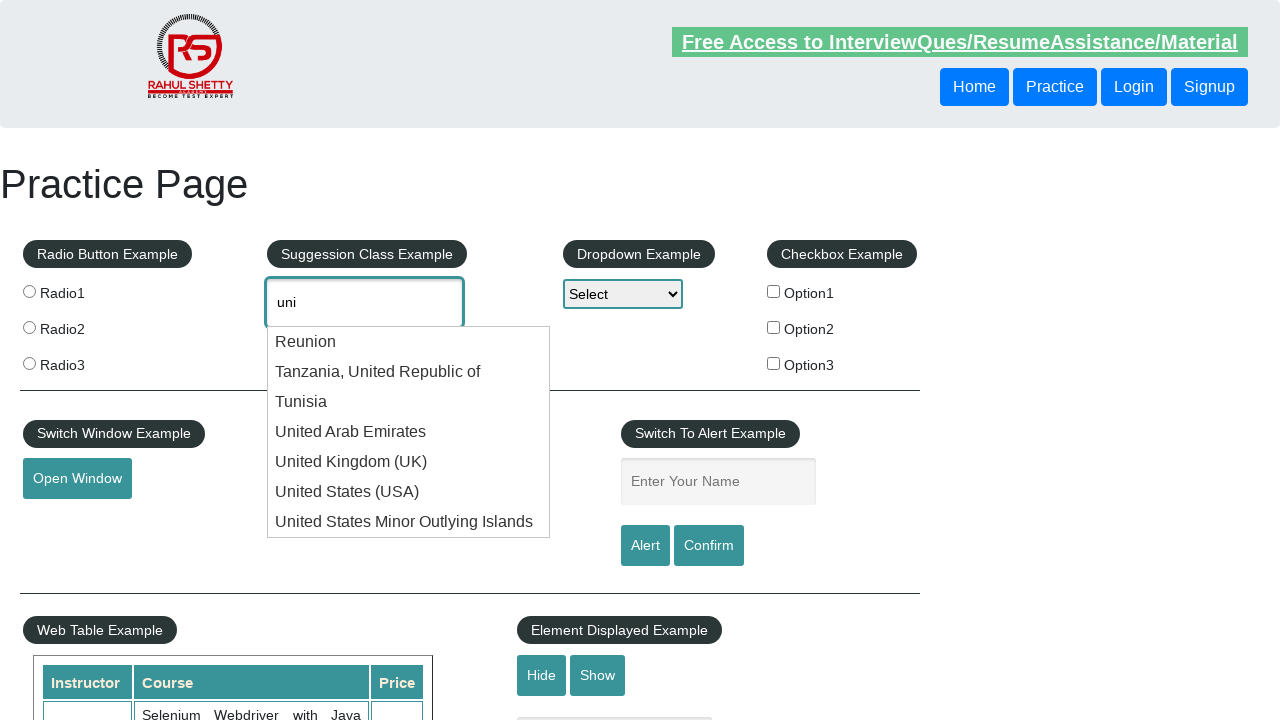

Retrieved all dropdown option elements
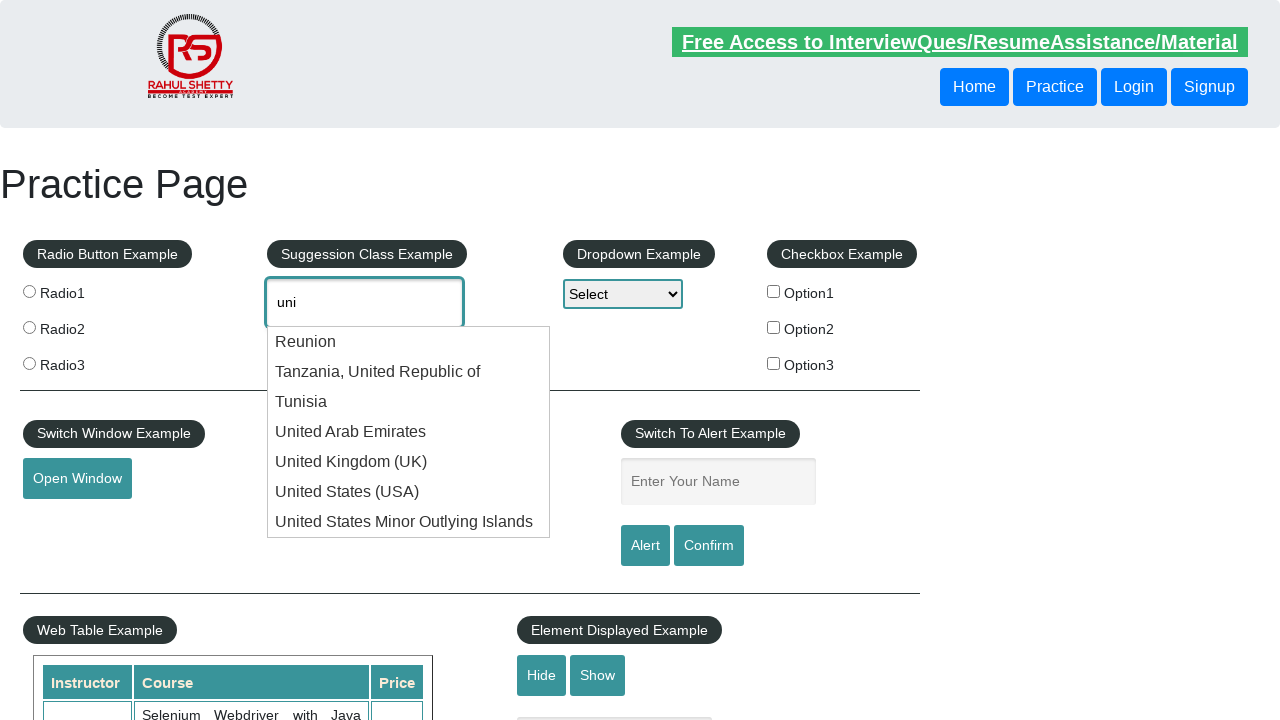

Selected 'Tunisia' from dropdown suggestions at (409, 402) on ul#ui-id-1 li.ui-menu-item div.ui-menu-item-wrapper >> nth=2
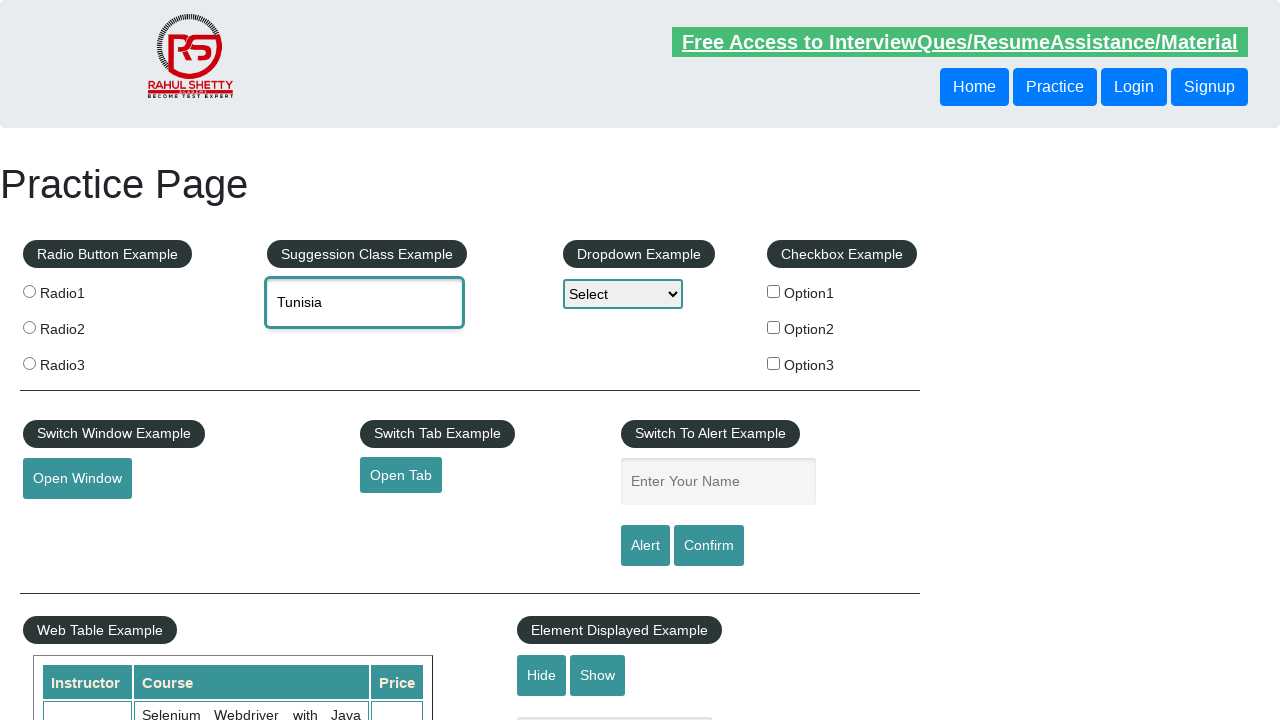

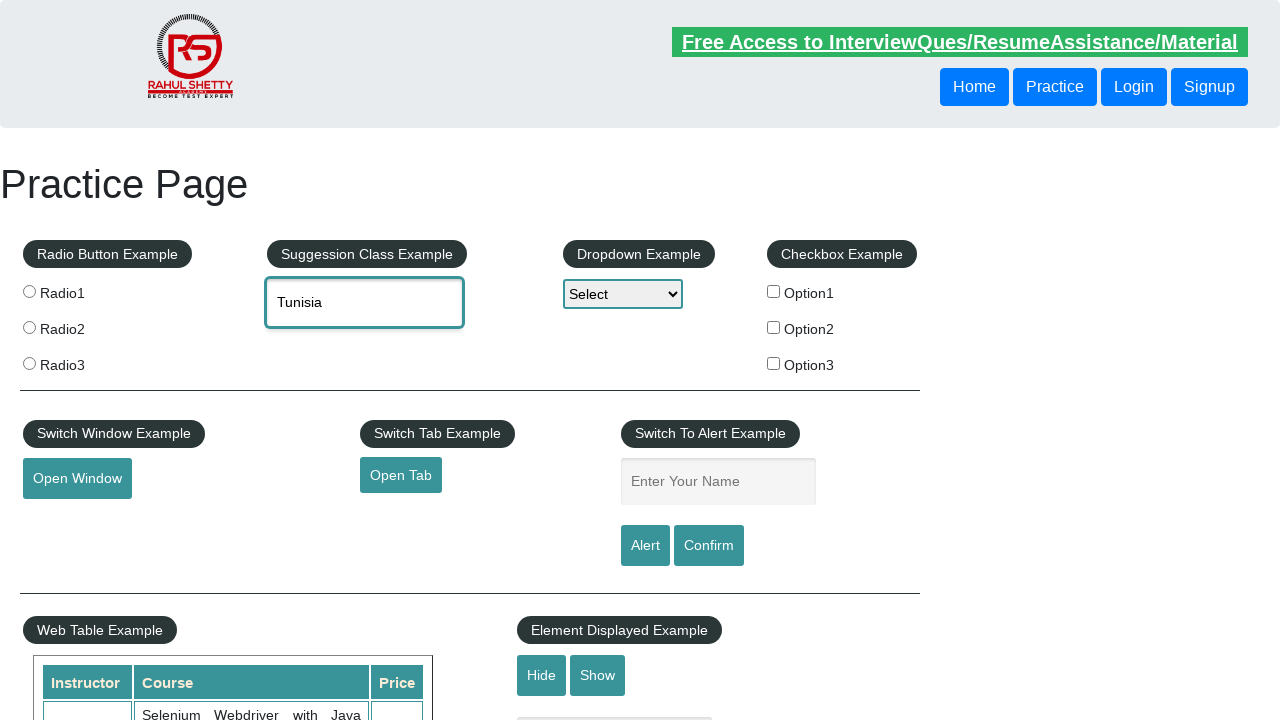